Tests scrolling to form elements and filling in name and date fields on a scroll demo page

Starting URL: https://formy-project.herokuapp.com/scroll

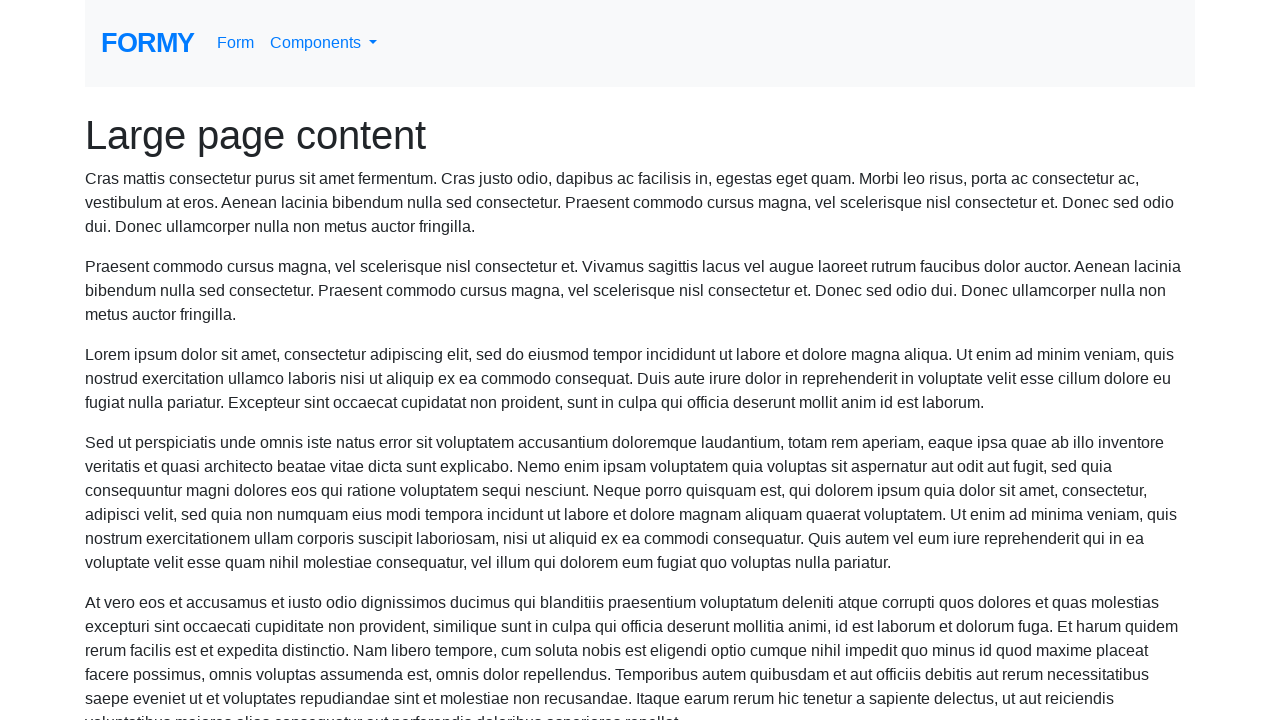

Located the name field element
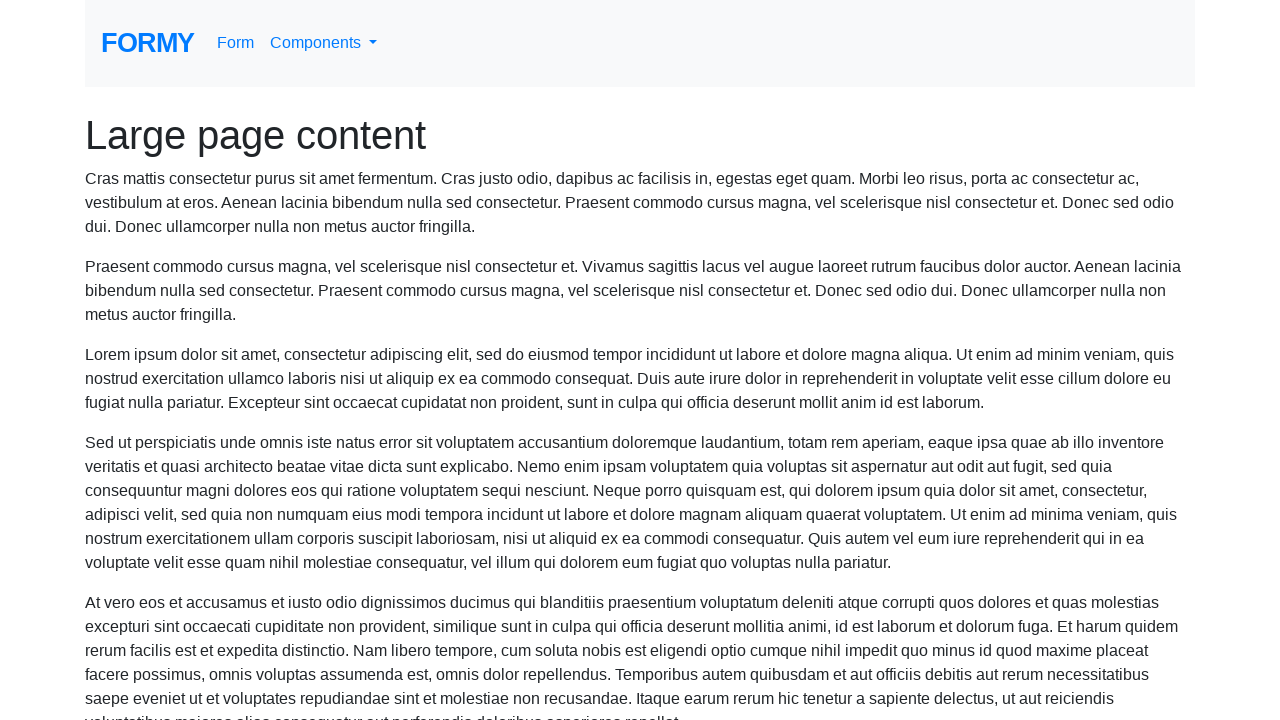

Scrolled to name field
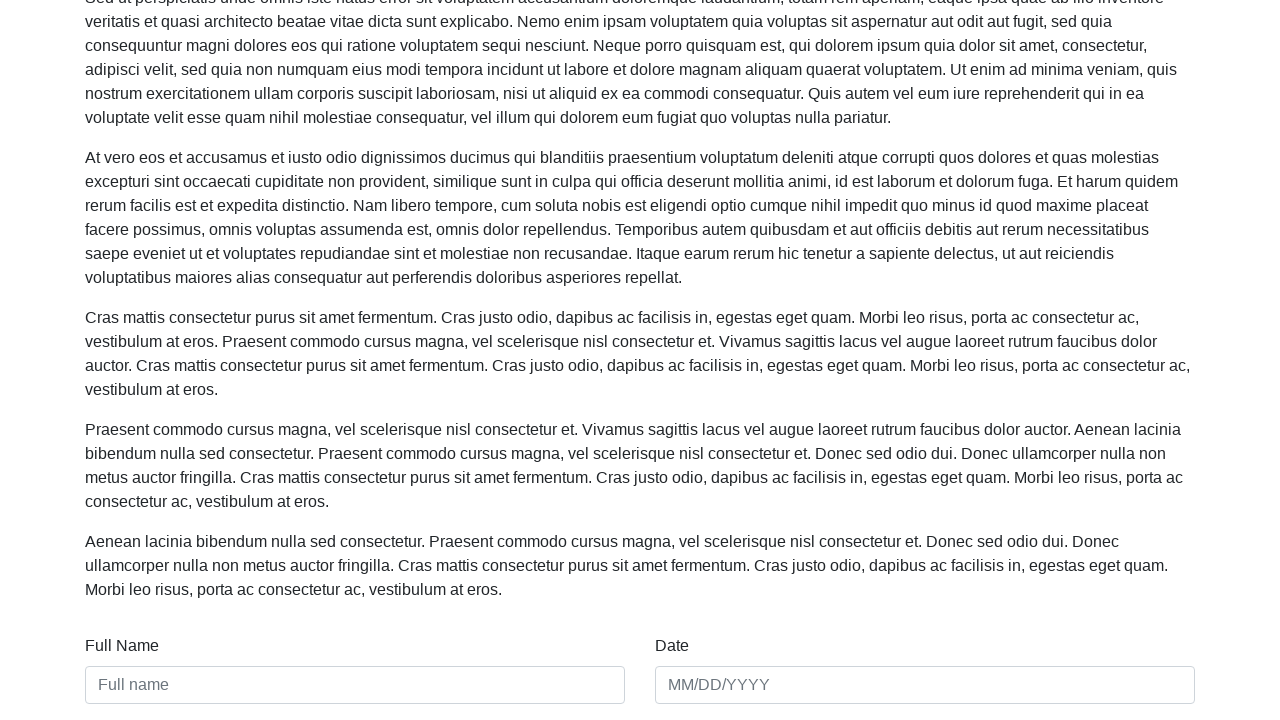

Filled name field with 'Jennifer Martinez' on #name
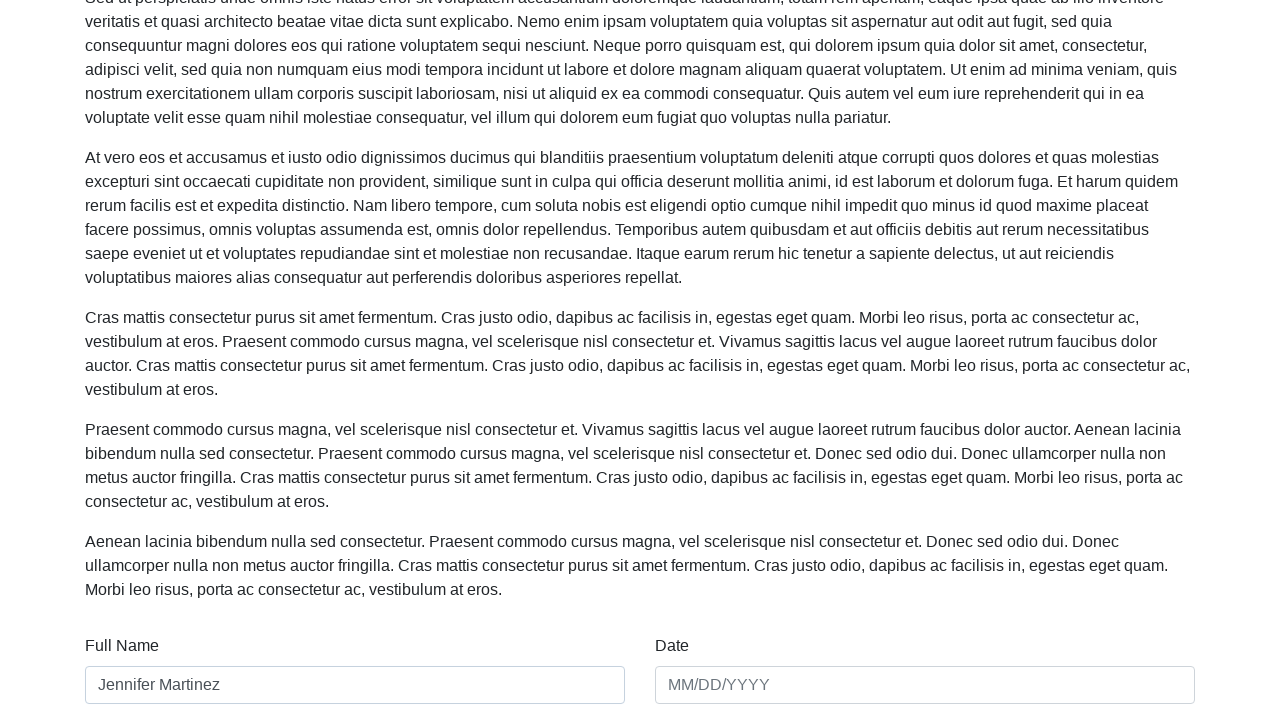

Filled date field with '03/15/2024' on #date
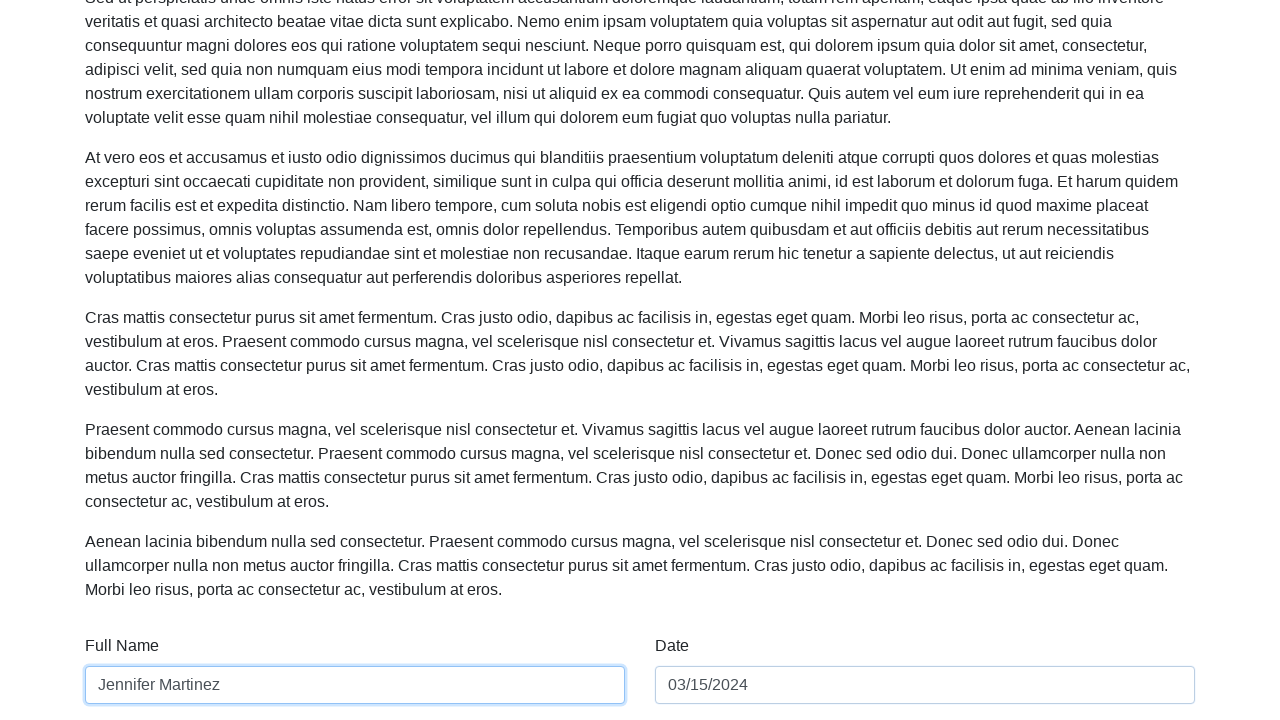

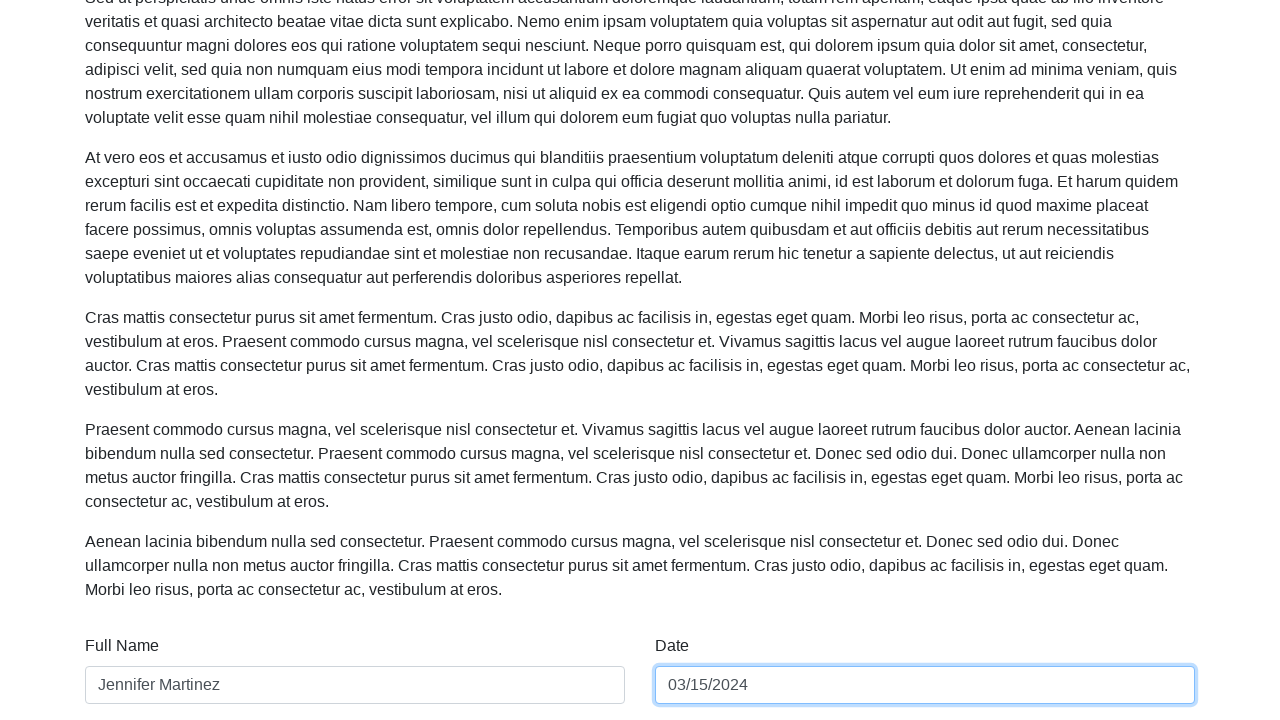